Tests radio button and checkbox selection by clicking on BMW radio and Benz checkbox, then verifying they are selected

Starting URL: https://www.letskodeit.com/practice

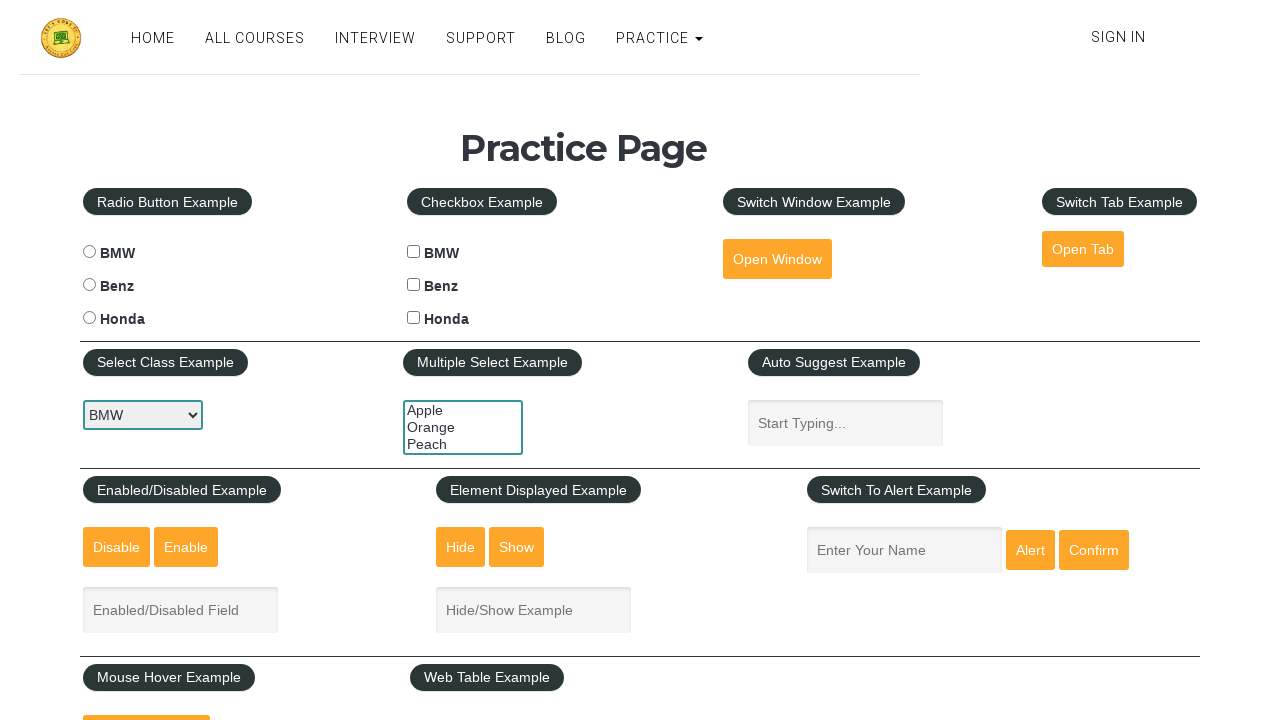

Navigated to practice page at https://www.letskodeit.com/practice
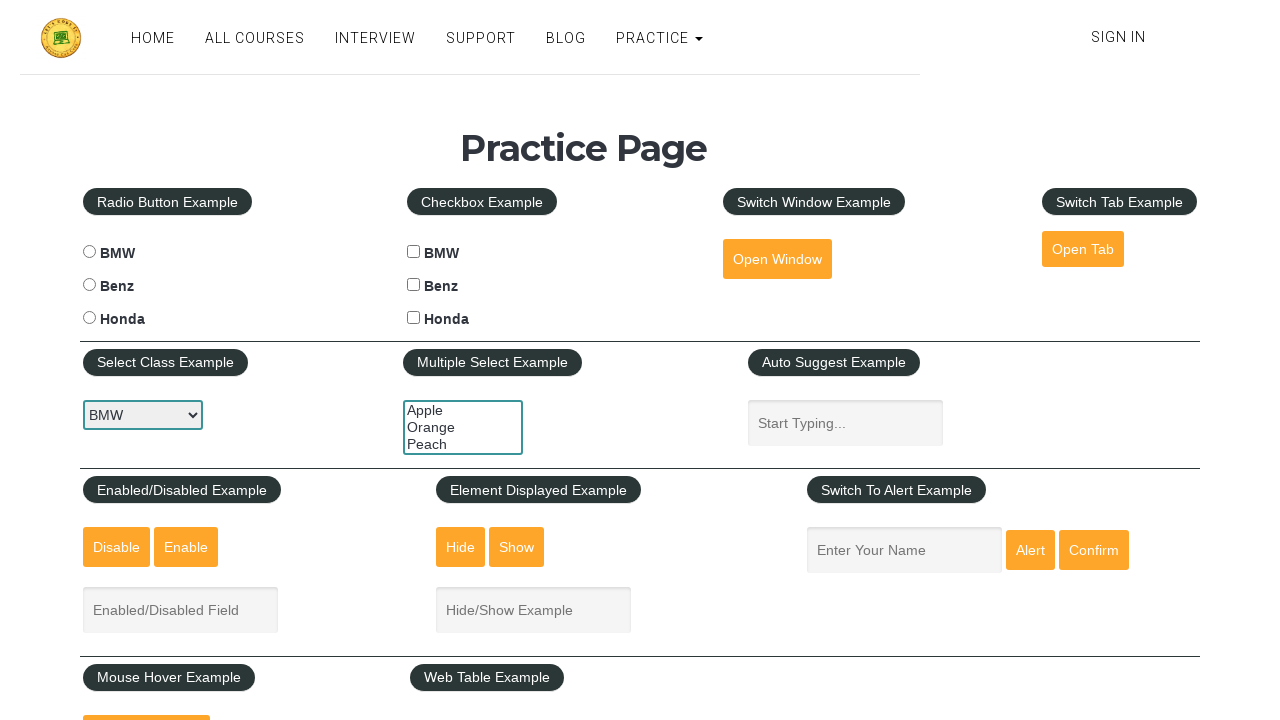

Clicked BMW radio button at (89, 252) on #bmwradio
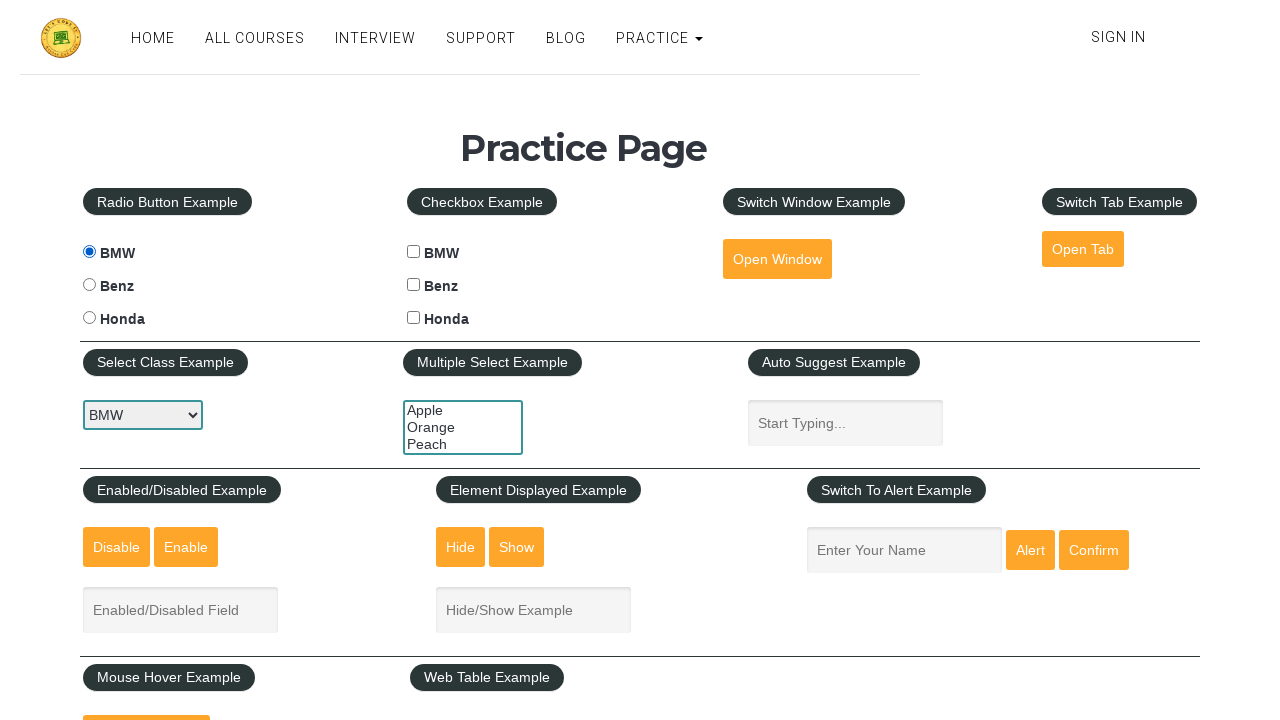

Clicked Benz checkbox at (414, 285) on #benzcheck
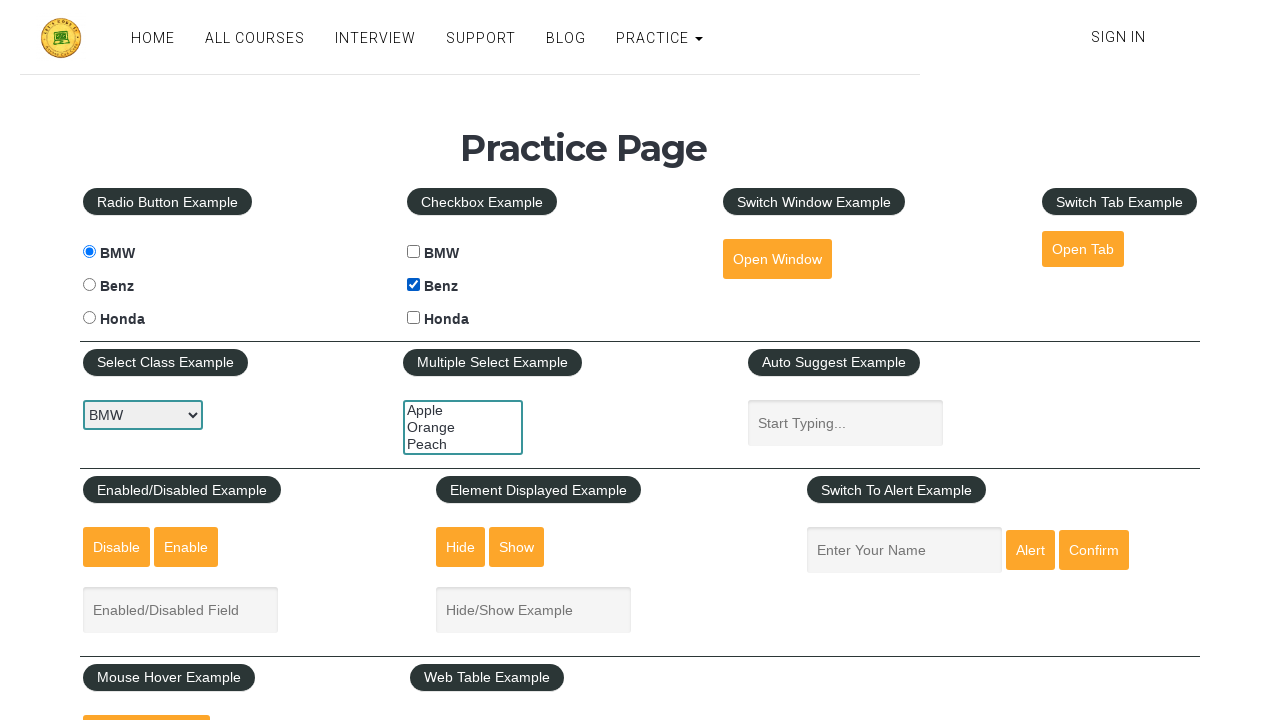

Verified BMW radio button is selected
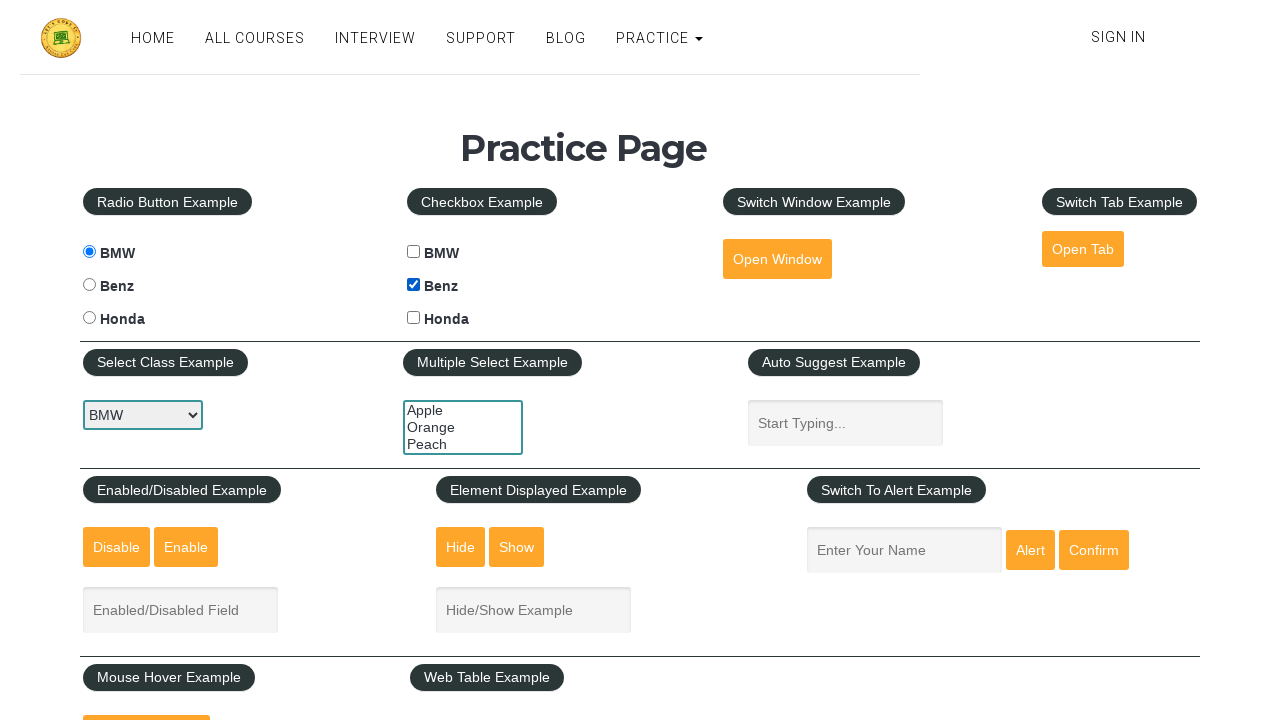

Verified Benz checkbox is selected
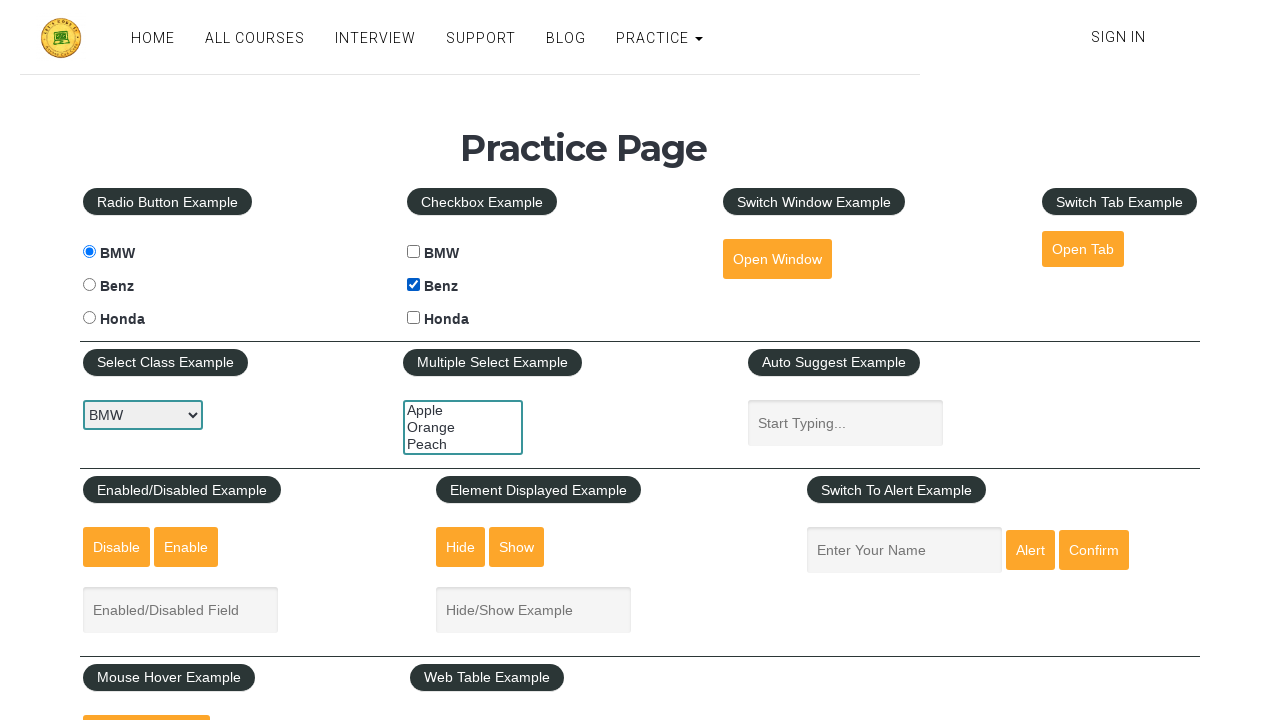

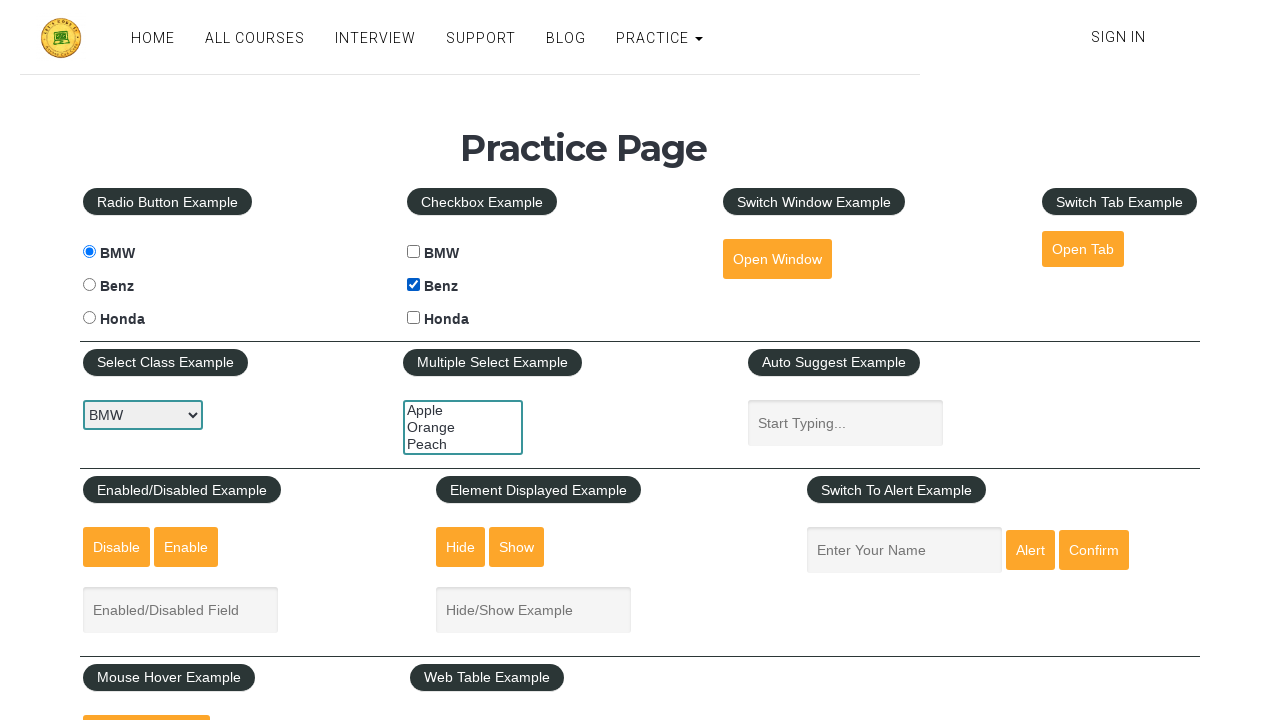